Tests tooltip widget functionality by hovering over a button and a text input field to trigger tooltip displays on the DemoQA website.

Starting URL: https://demoqa.com/tool-tips

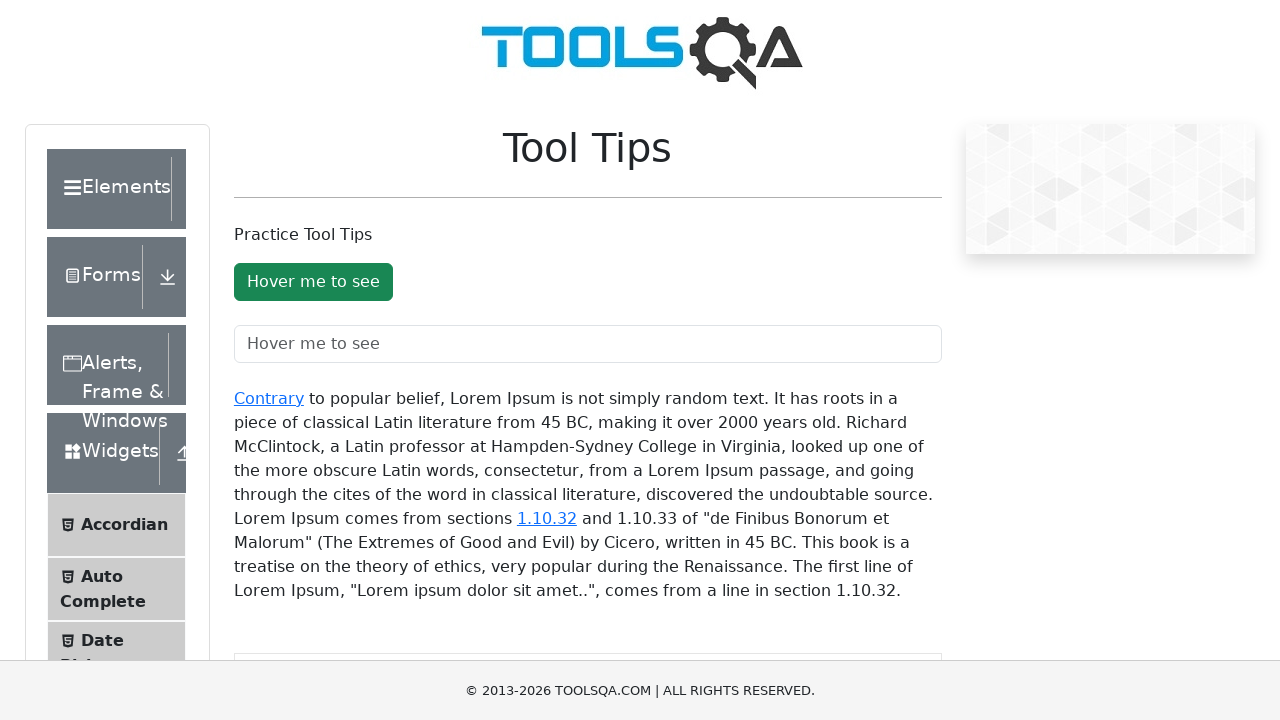

Hovered over 'Hover me to see' button to trigger tooltip at (313, 282) on xpath=//button[text()='Hover me to see']
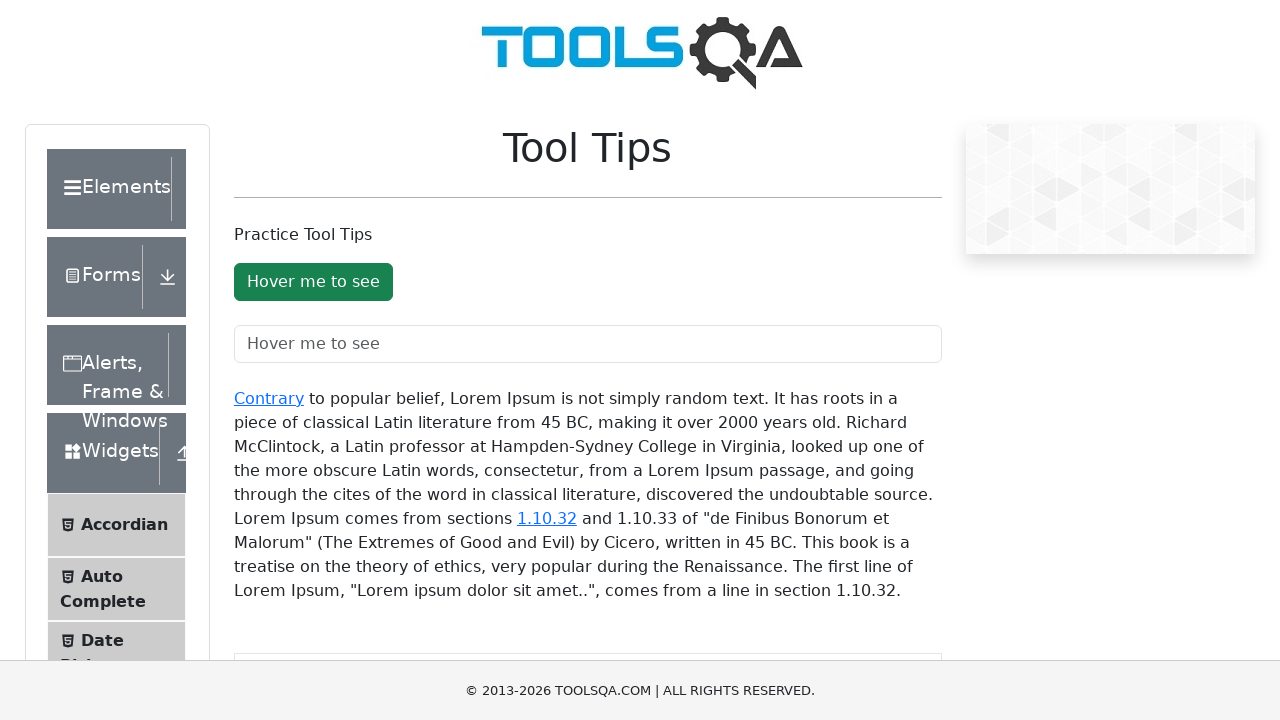

Waited 500ms for button tooltip to display
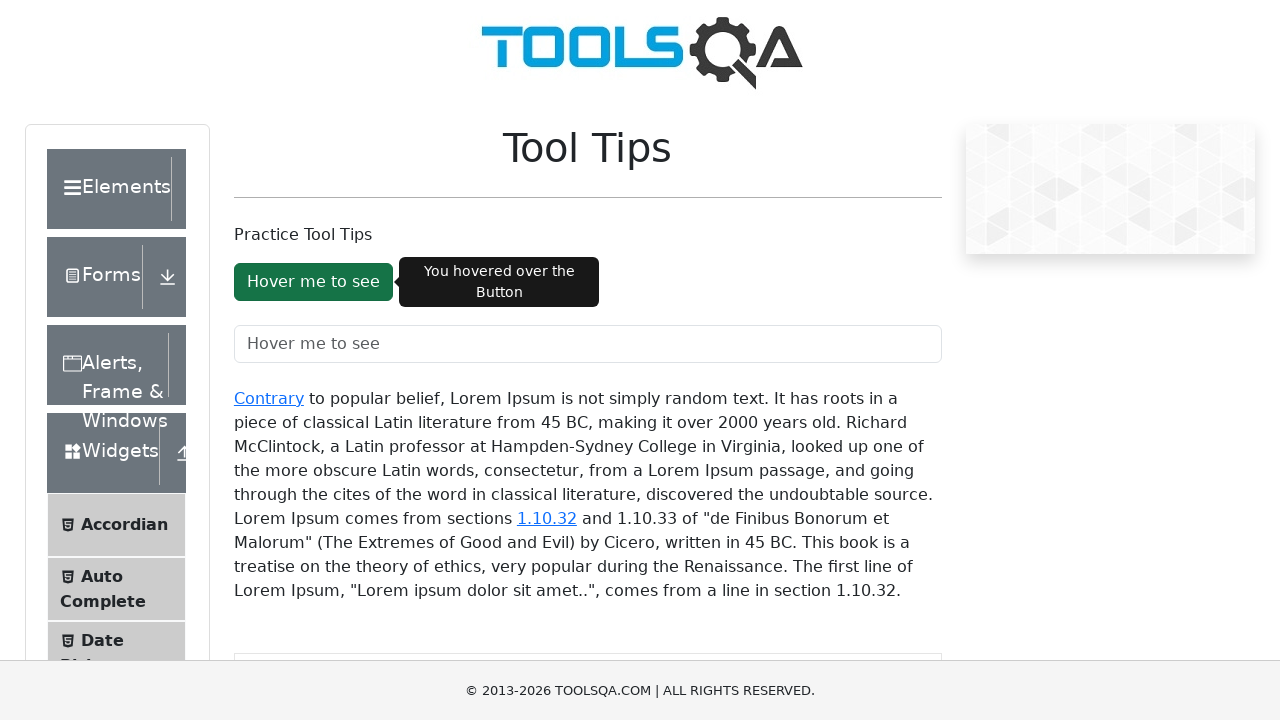

Hovered over text input field to trigger tooltip at (588, 344) on #toolTipTextField
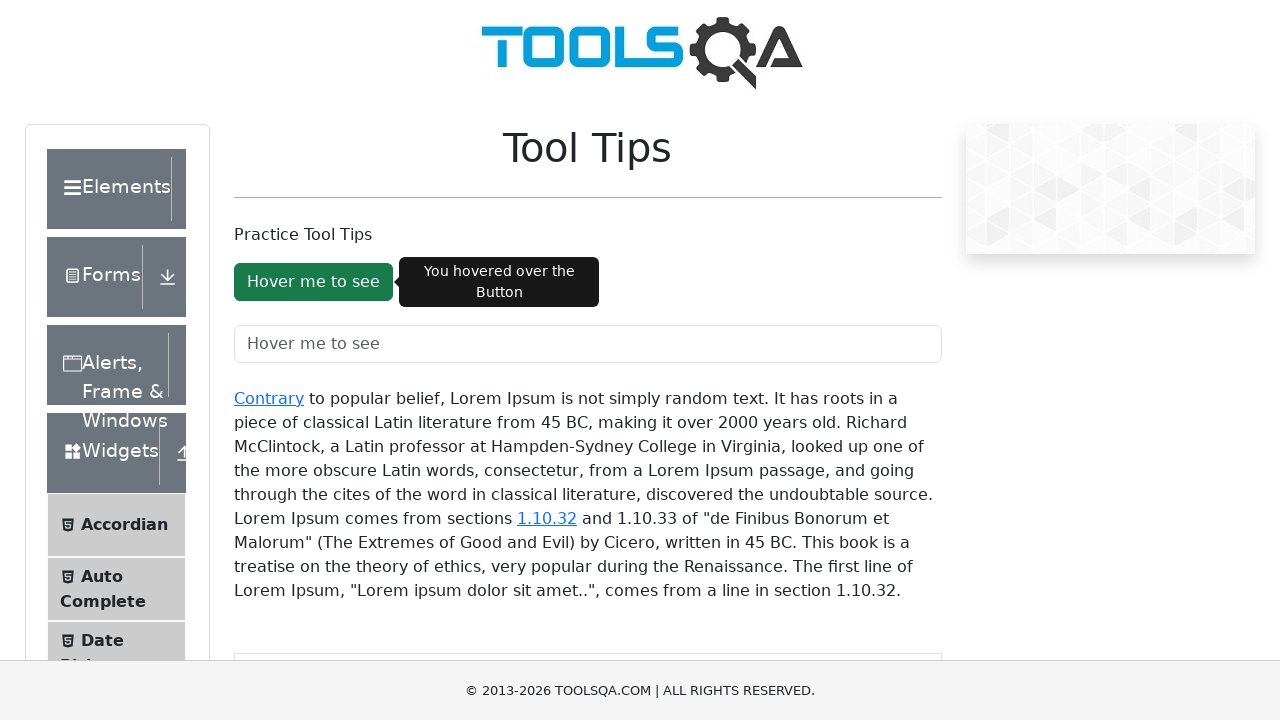

Waited 500ms for text field tooltip to display
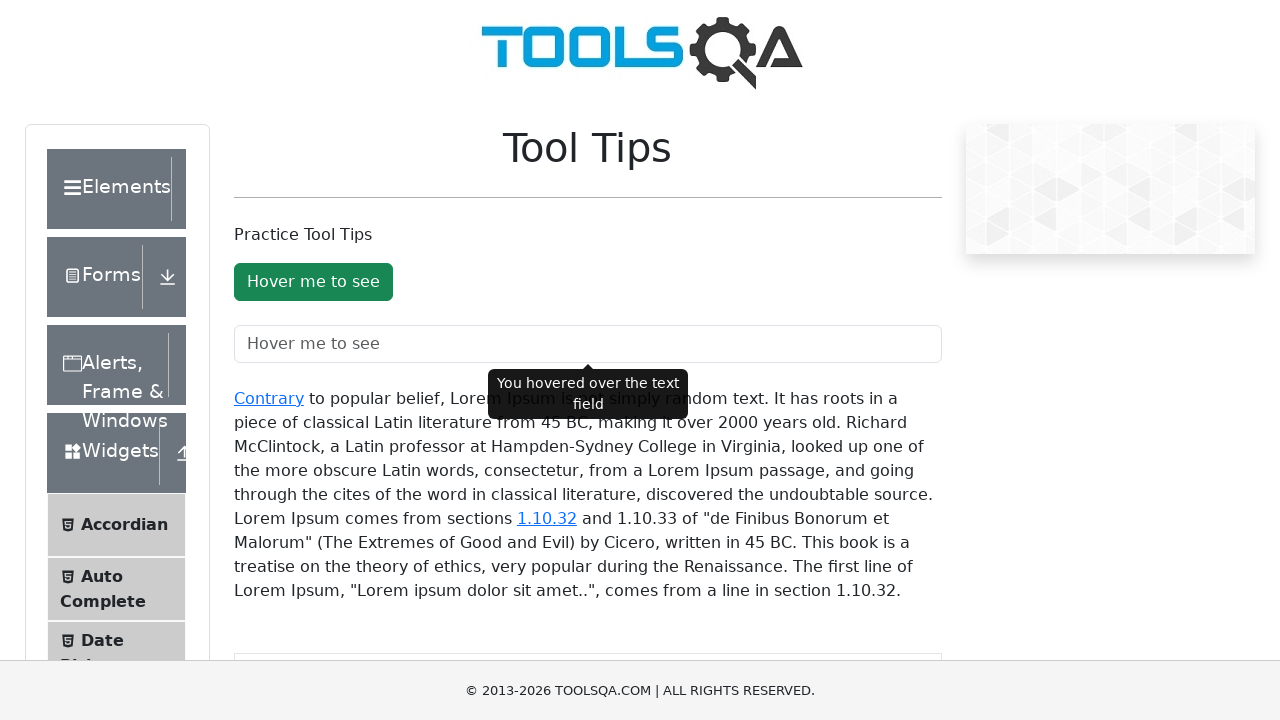

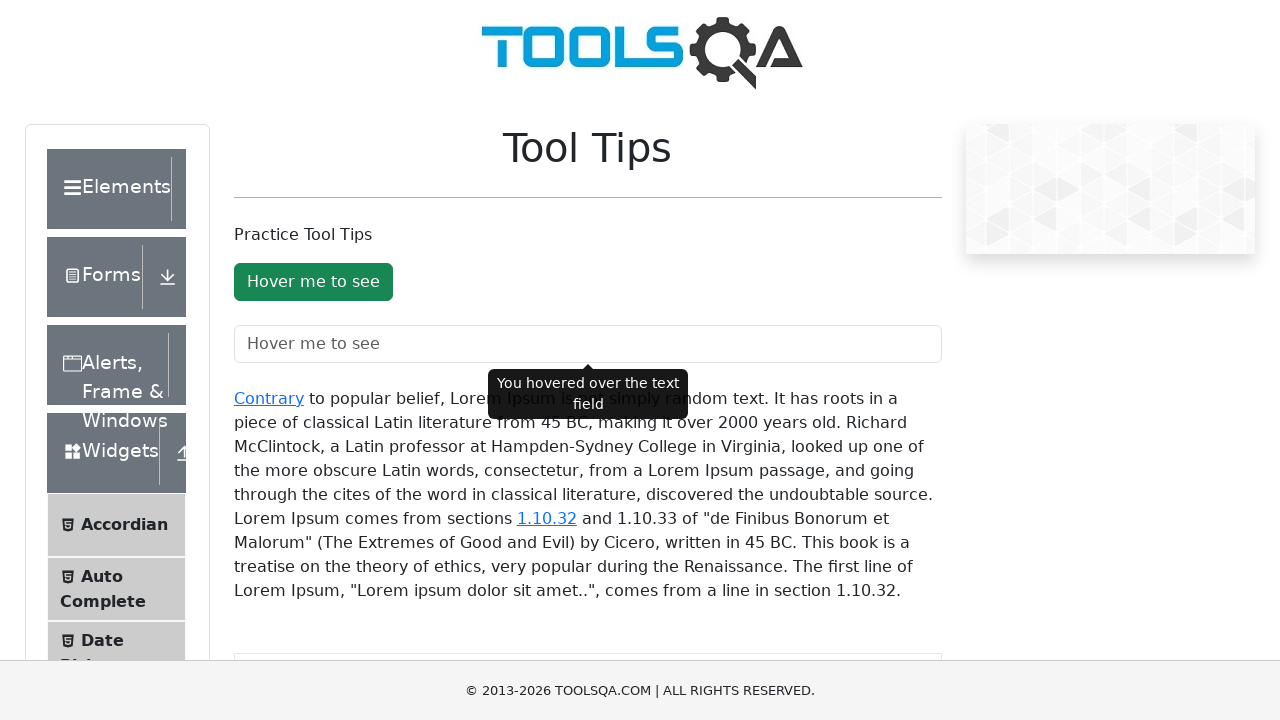